Tests scrollIntoView behavior by scrolling a search input element into view and comparing scroll position

Starting URL: http://guinea-pig.webdriver.io

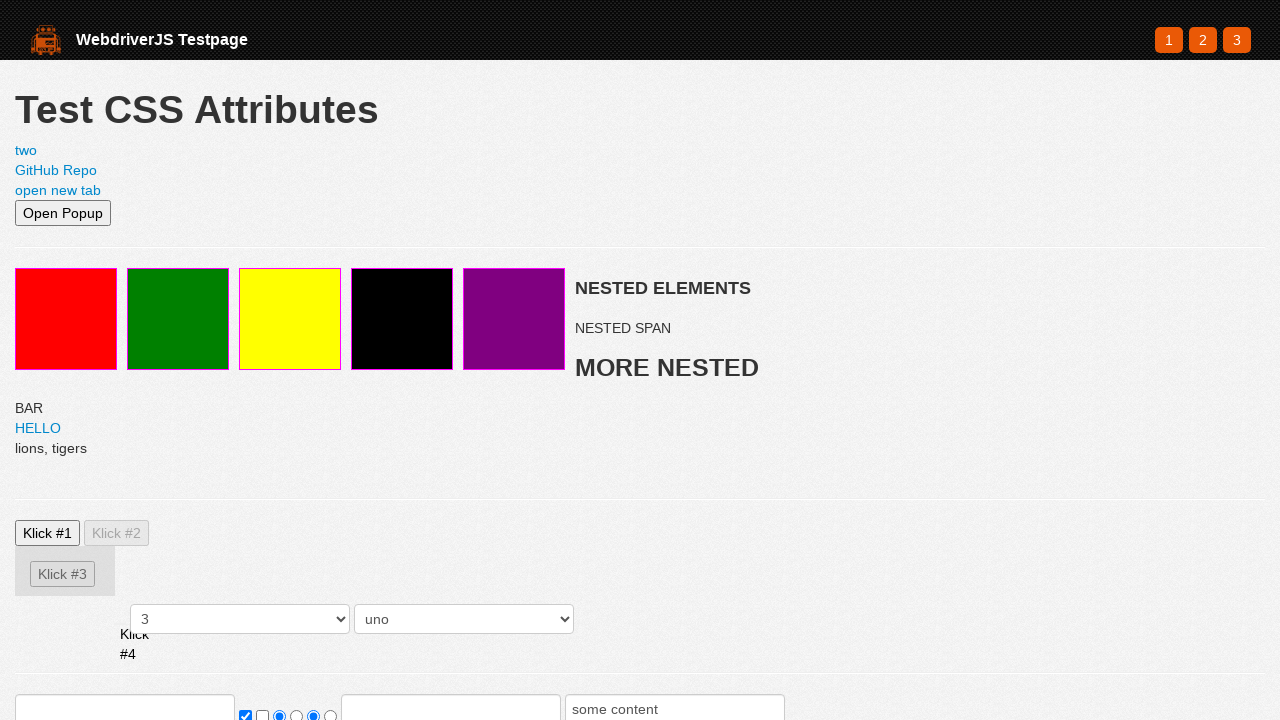

Set viewport size to 500x500
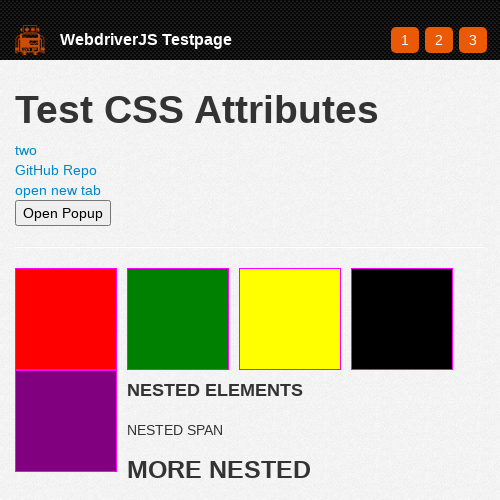

Scrolled search input element into view
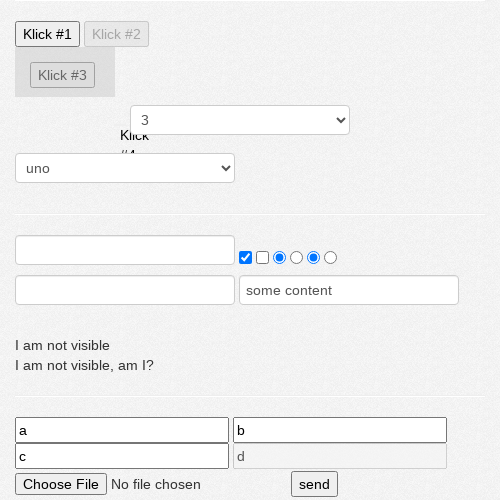

Retrieved current scroll position from window.scrollY
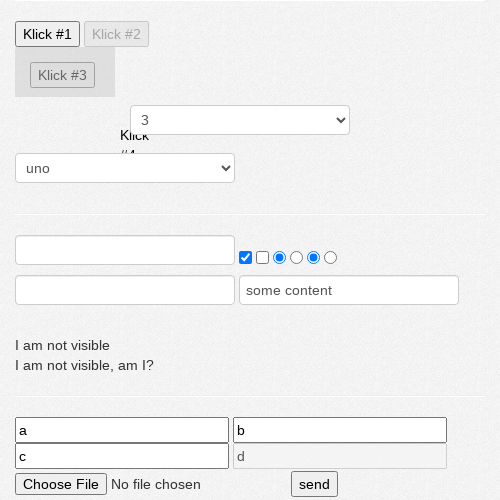

Verified scroll position is valid (>= 0)
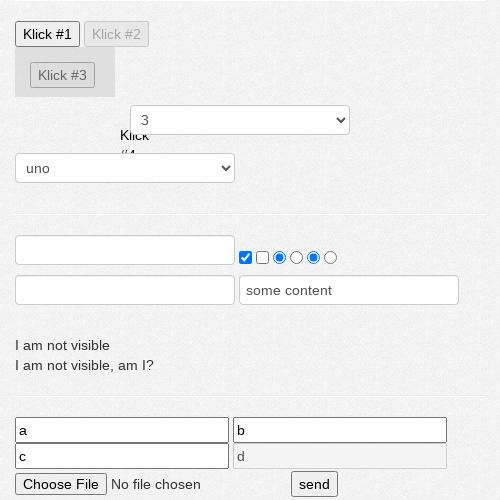

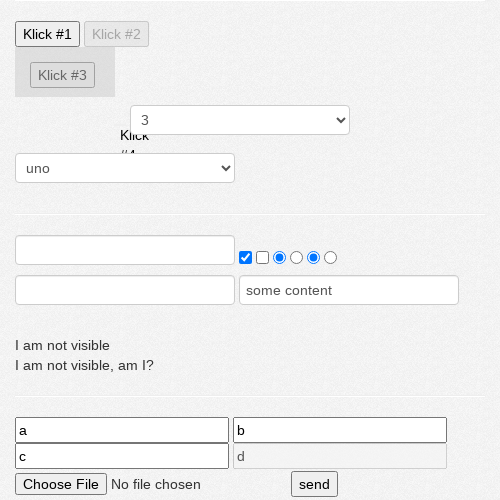